Opens the MI (Xiaomi) India website homepage and verifies it loads successfully

Starting URL: https://www.mi.com/in

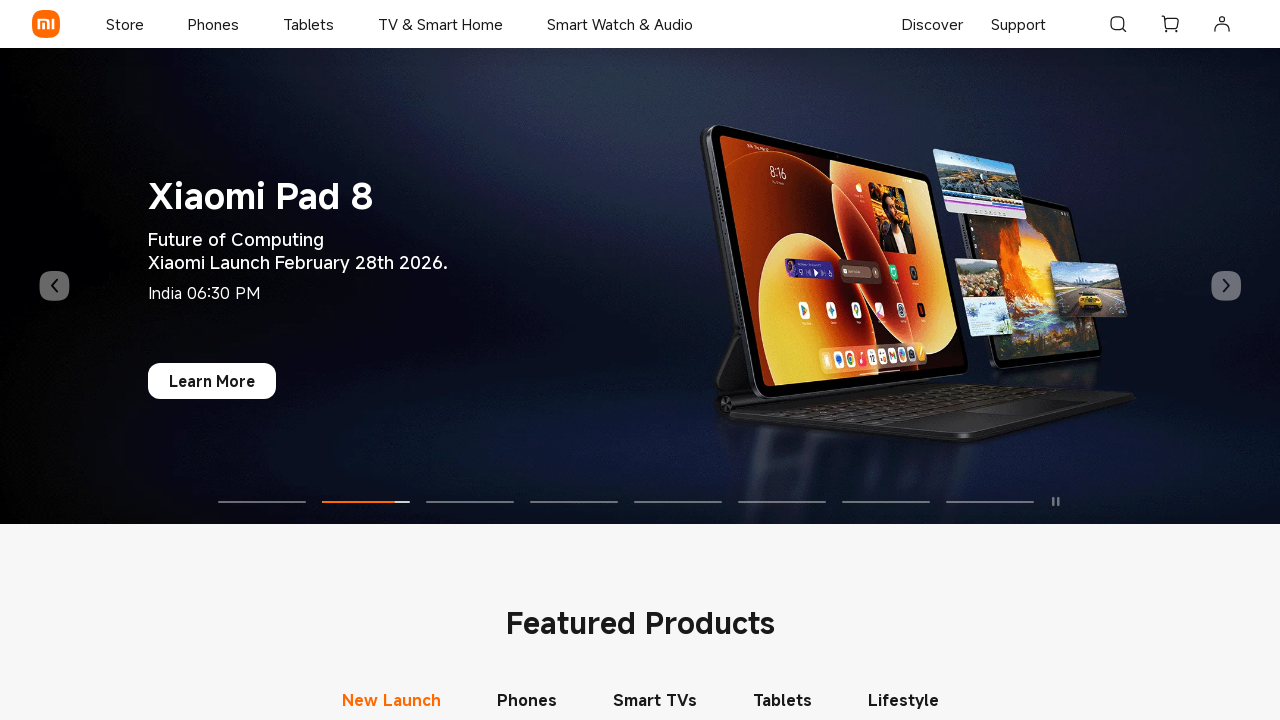

MI India homepage loaded successfully - network idle state reached
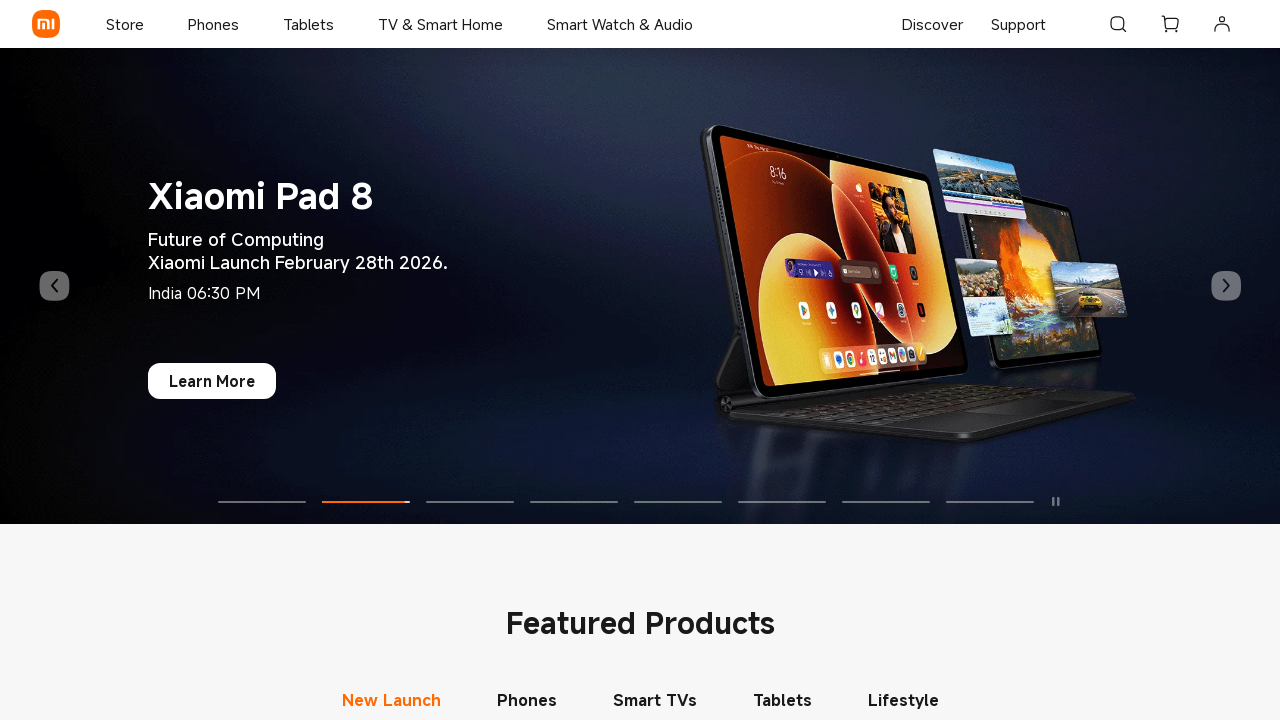

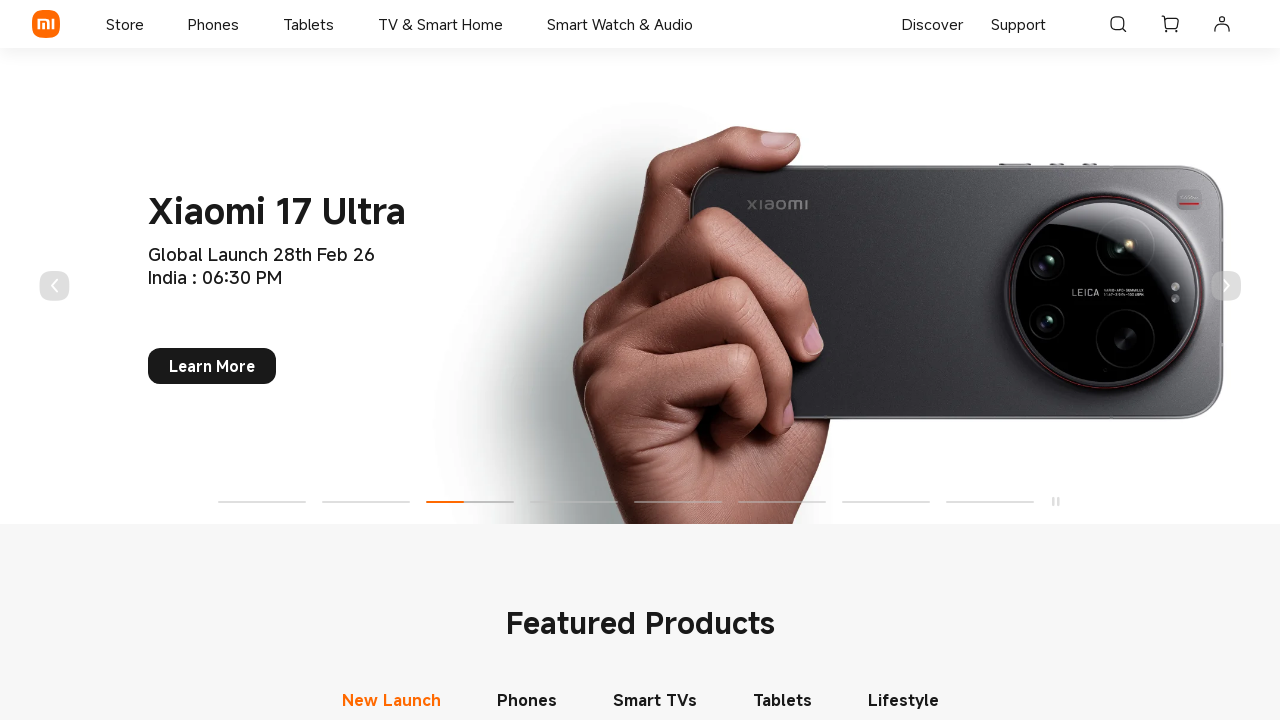